Opens Target main page and clicks on the cart icon to view the shopping cart

Starting URL: https://www.target.com/

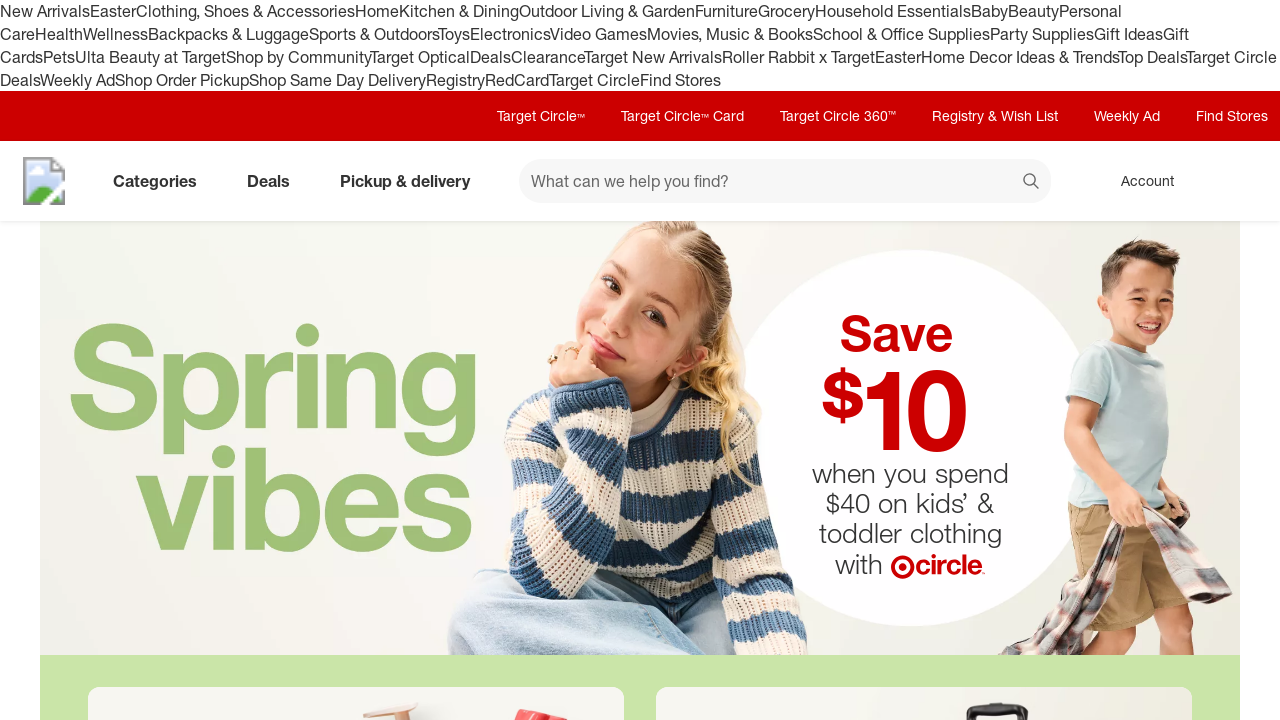

Navigated to Target main page
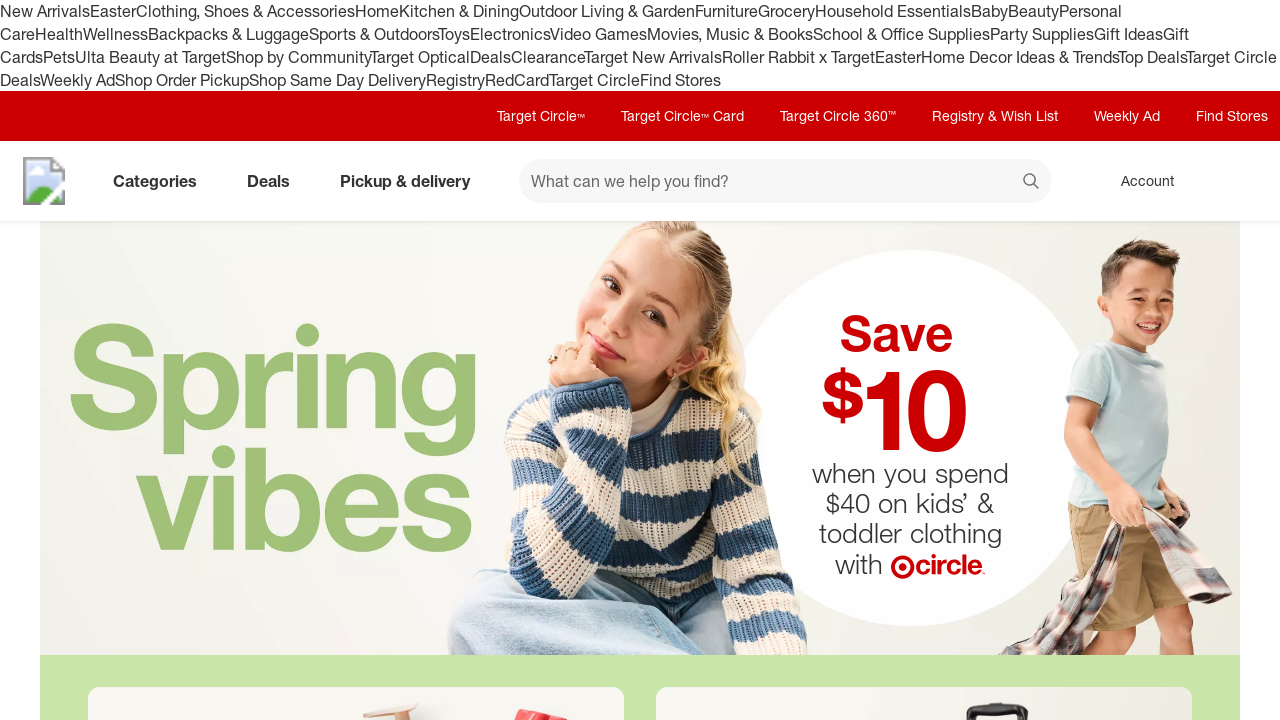

Clicked on cart icon at (1238, 181) on [data-test='@web/CartLink']
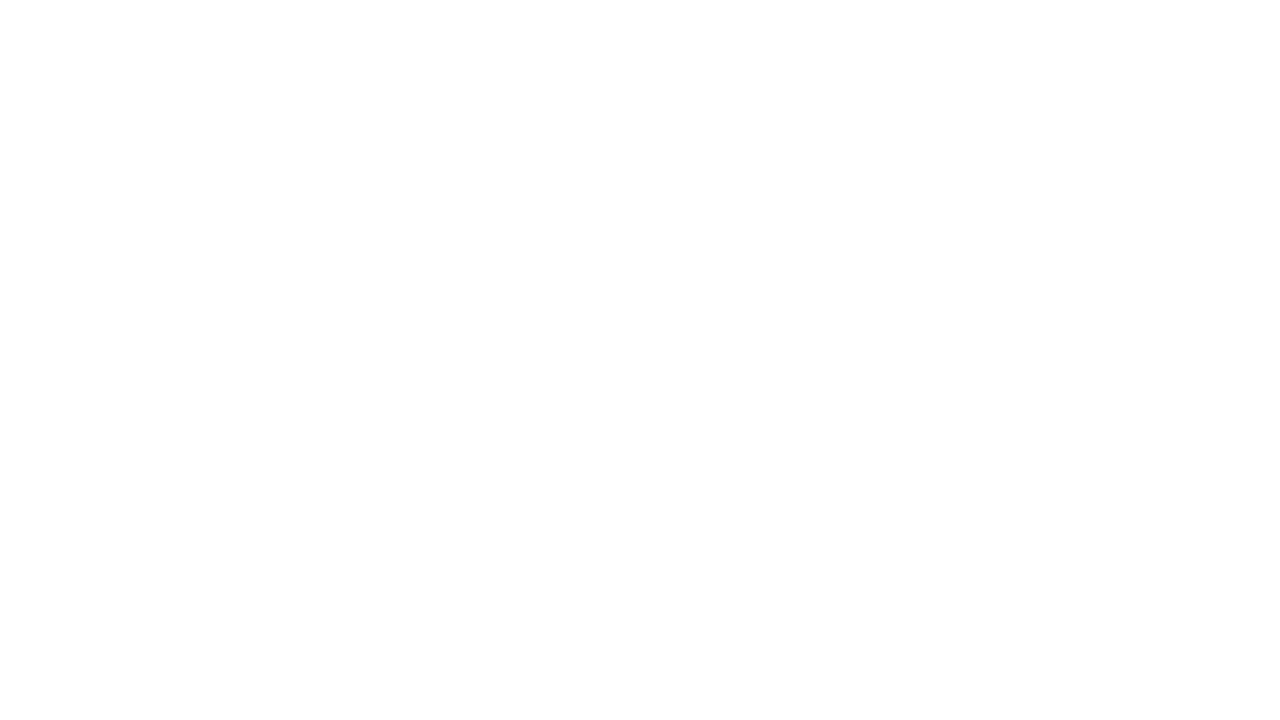

Shopping cart page loaded
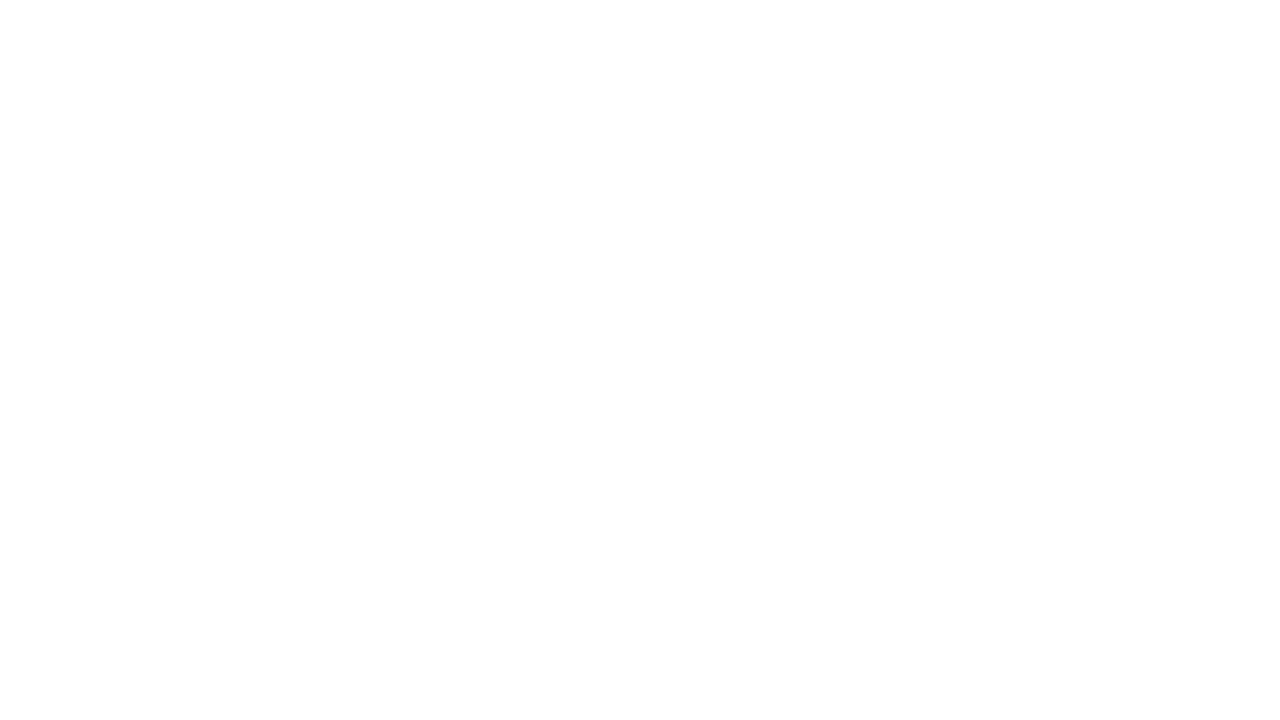

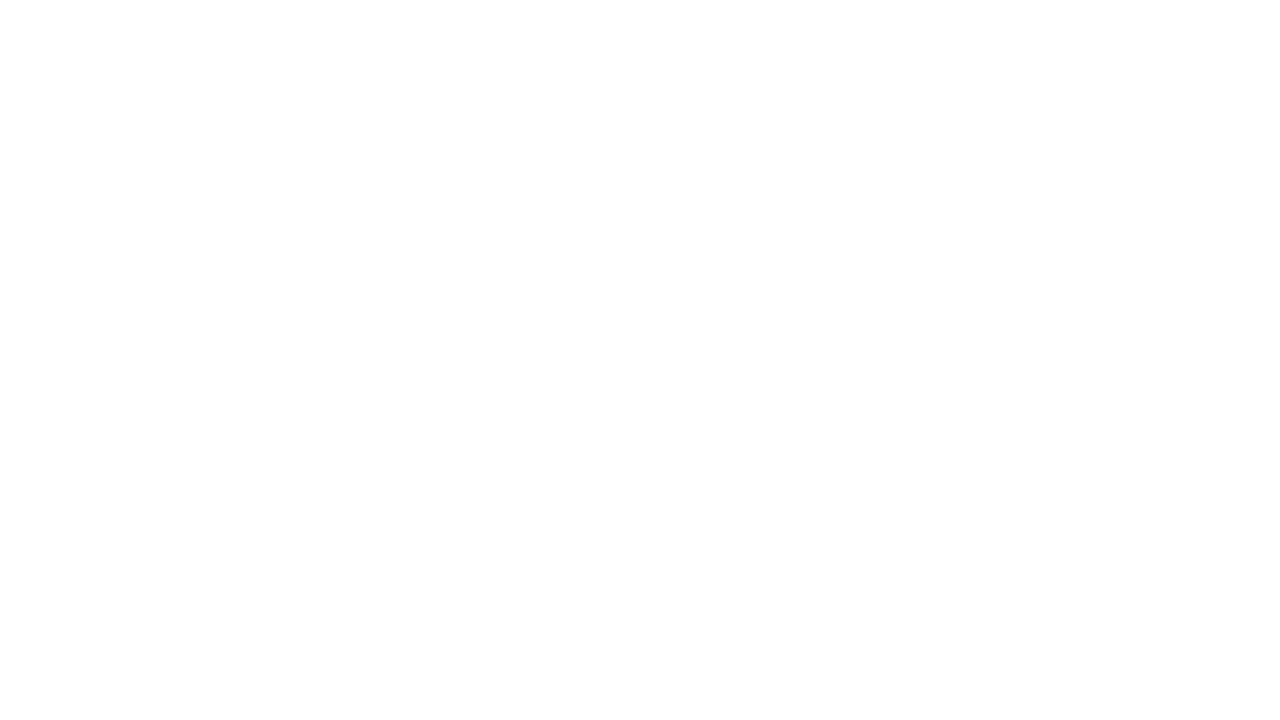